Tests confirmation alert handling by clicking a button that triggers a confirmation dialog and dismissing it.

Starting URL: https://demoqa.com/alerts

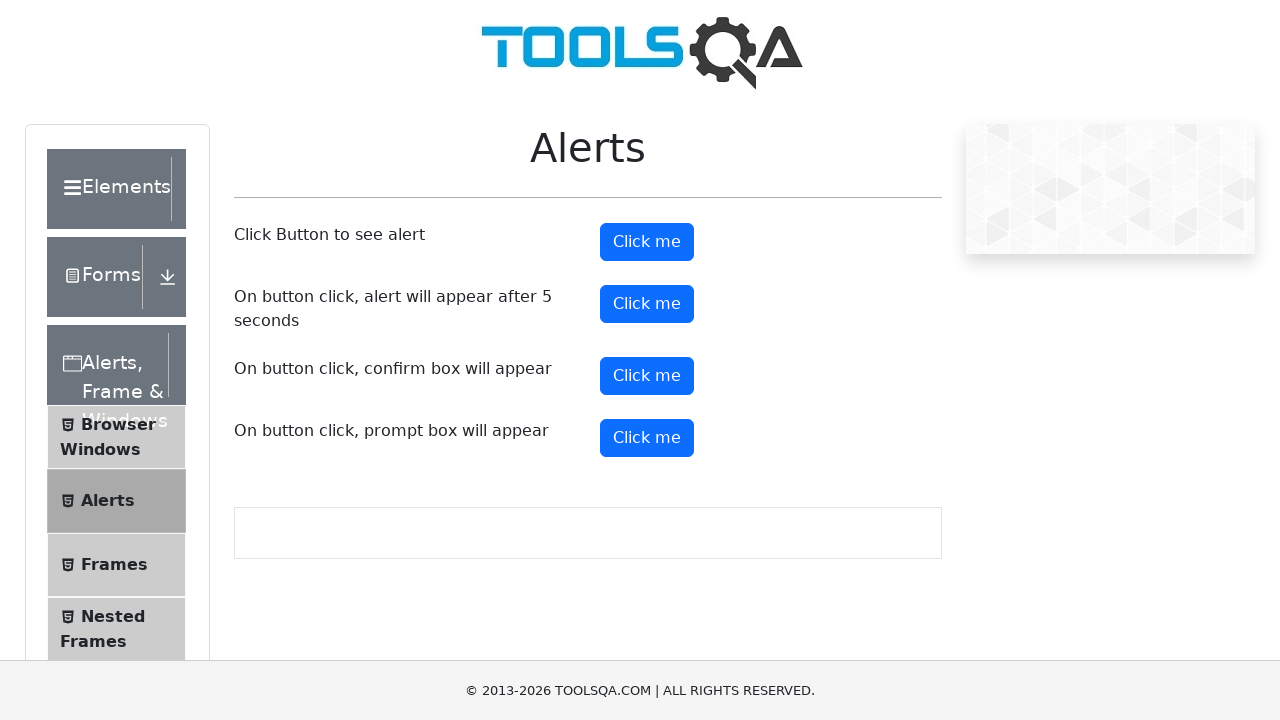

Set up dialog handler to dismiss confirmation alerts
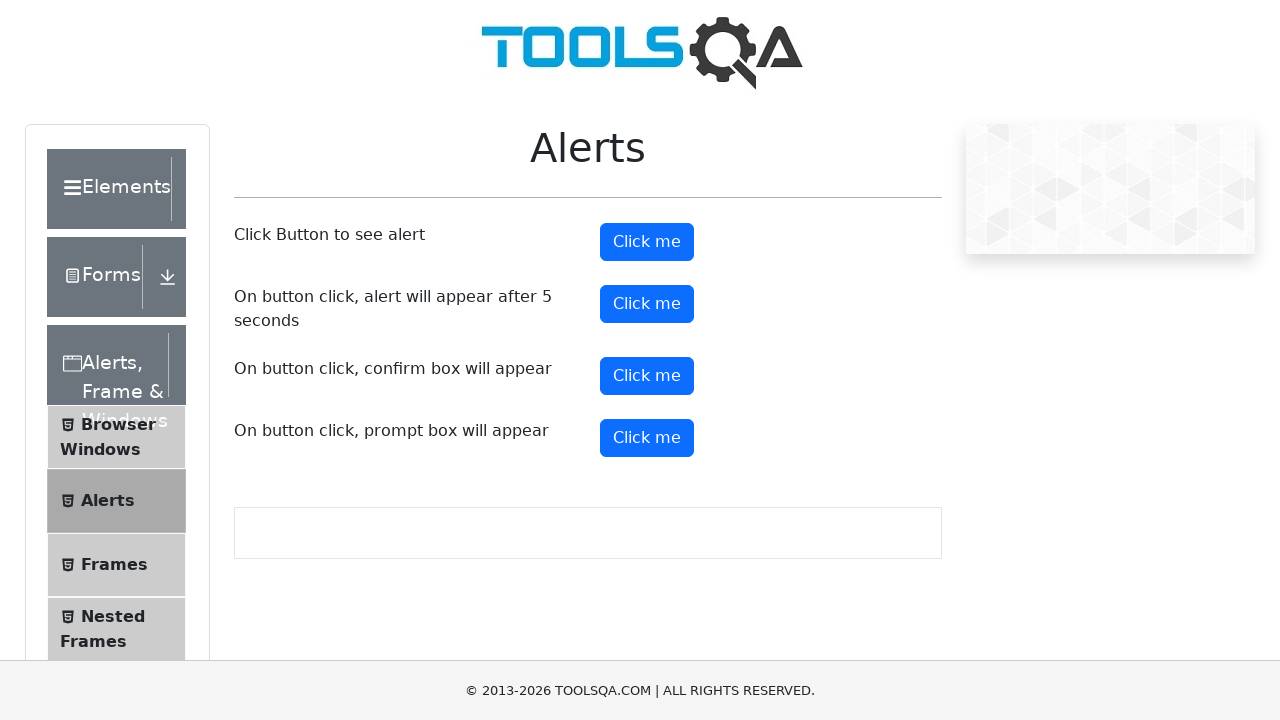

Clicked confirm button to trigger confirmation dialog at (647, 376) on #confirmButton
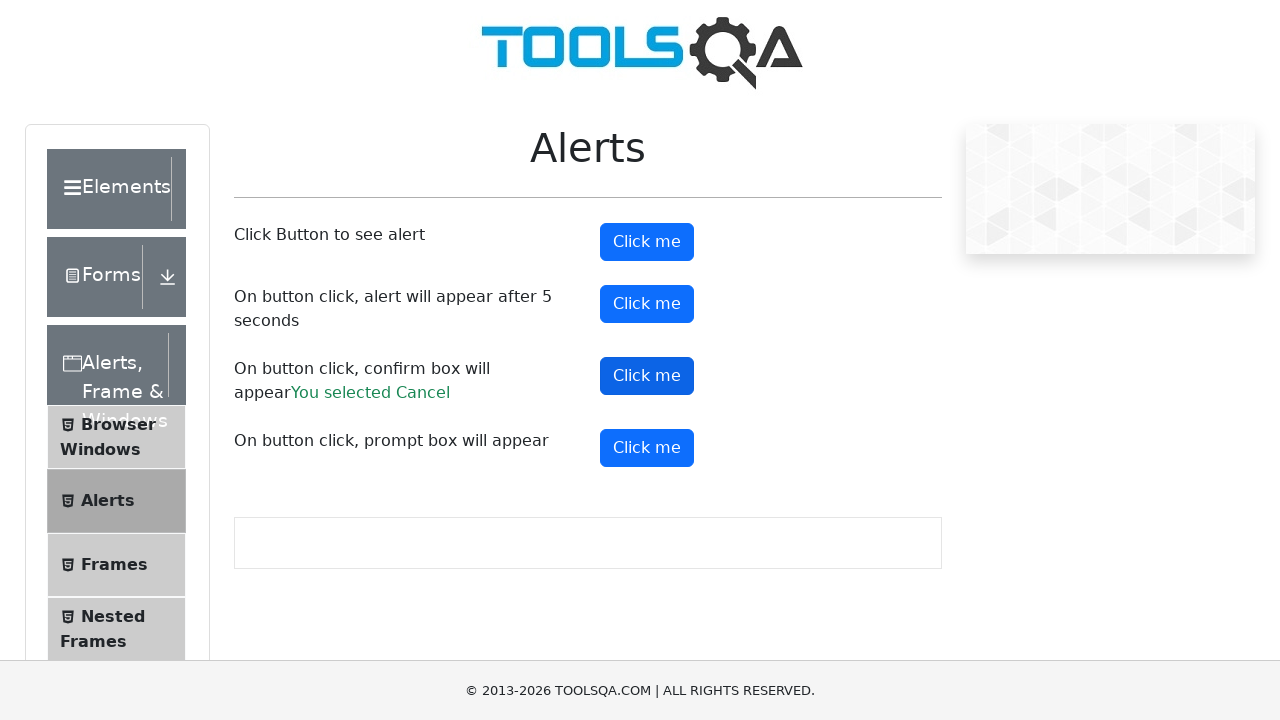

Confirmation result message appeared
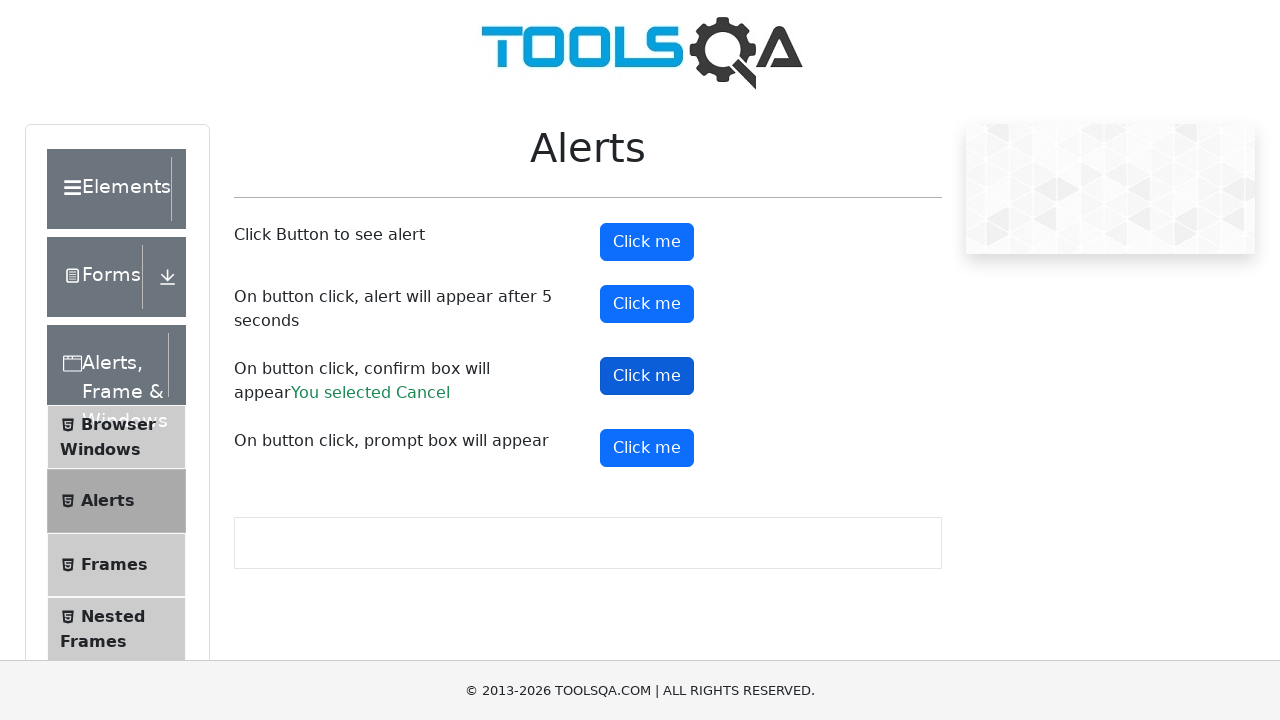

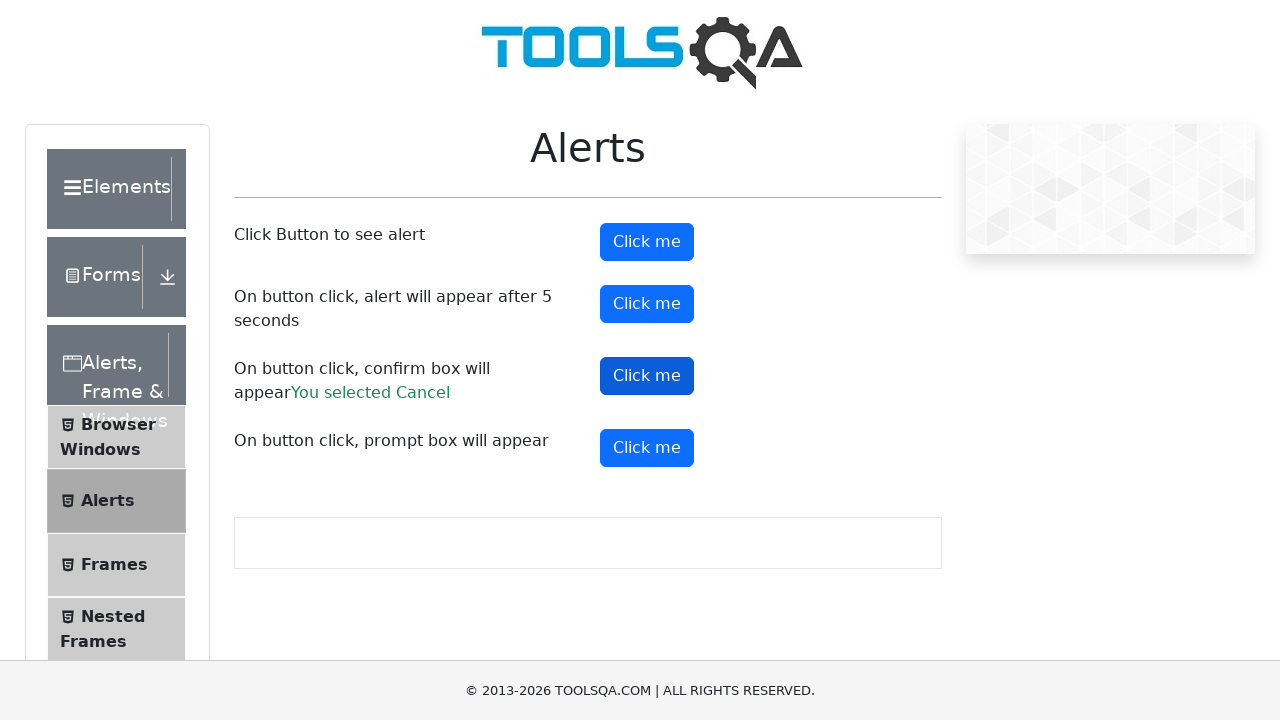